Tests changing the color picker value using JavaScript to set a red color

Starting URL: https://bonigarcia.dev/selenium-webdriver-java/web-form.html

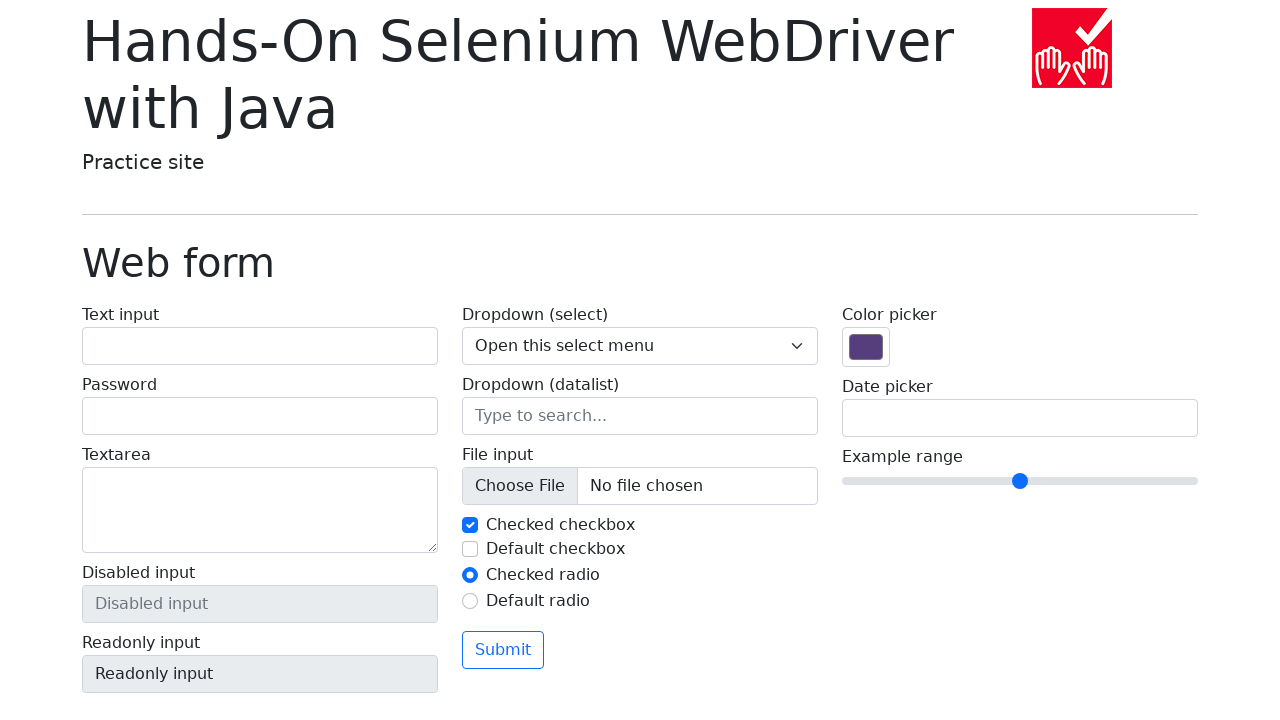

Located color picker input element
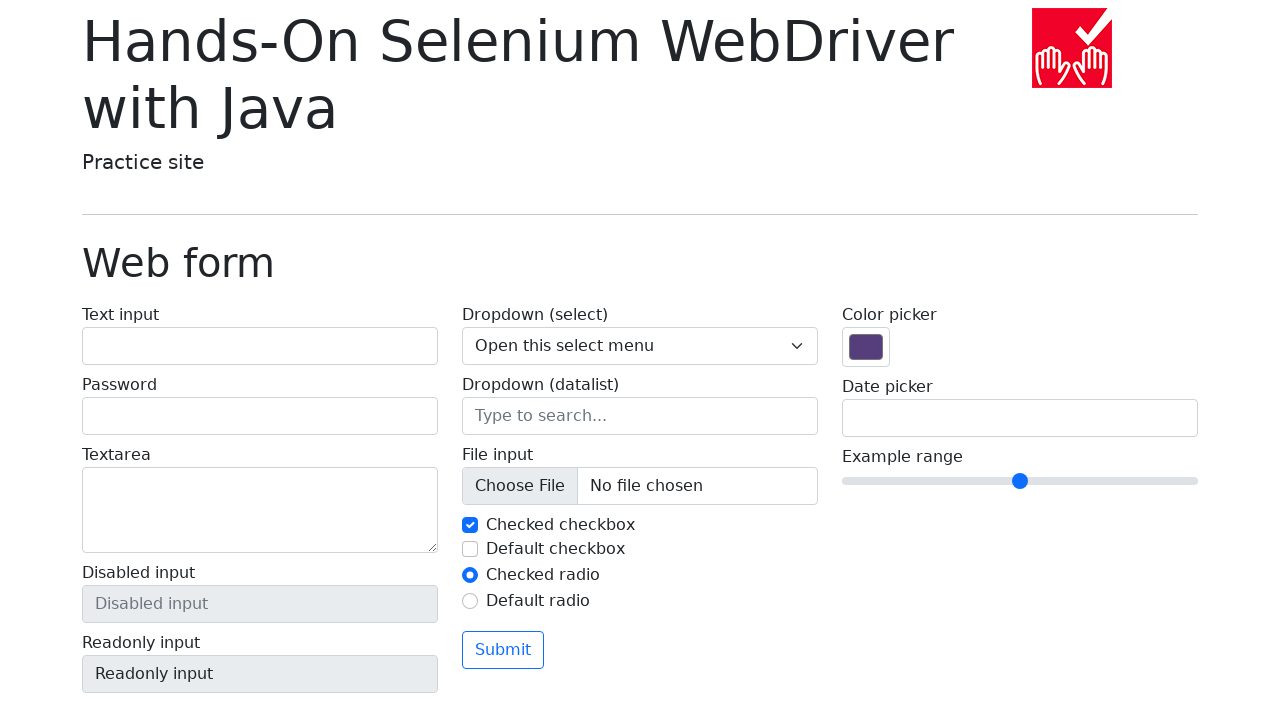

Set color picker value to red (#ff0000) using JavaScript
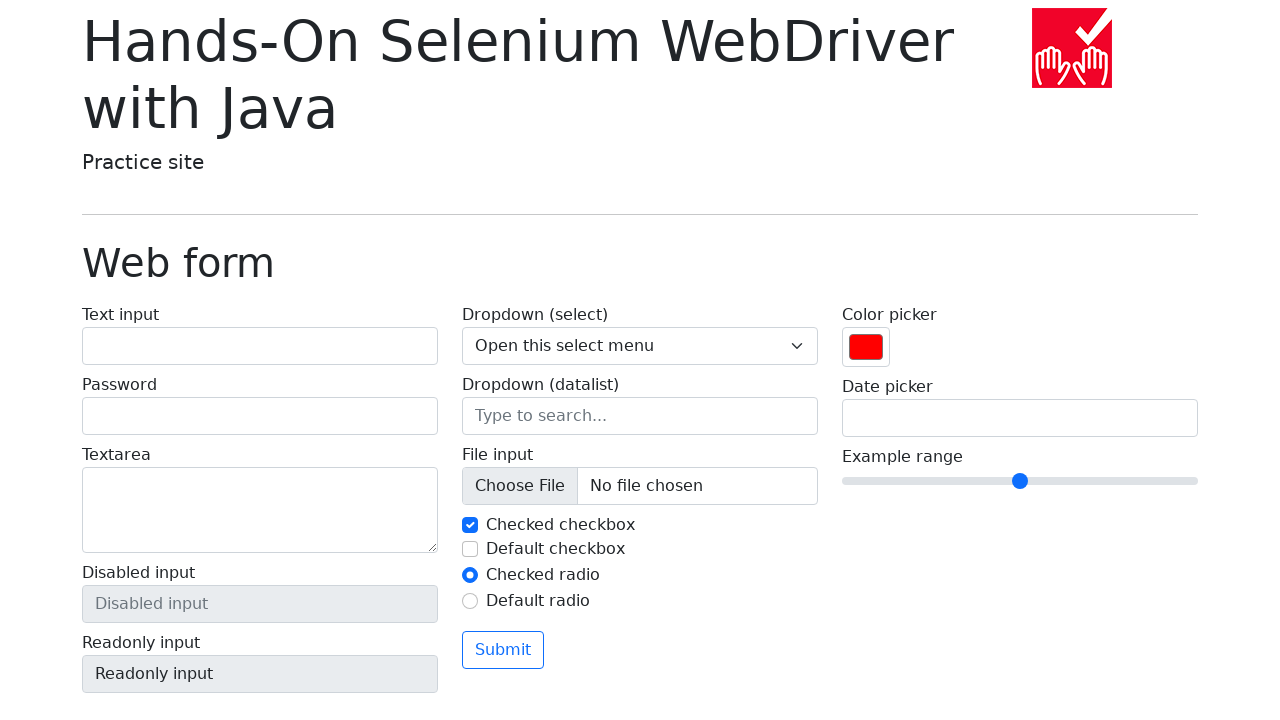

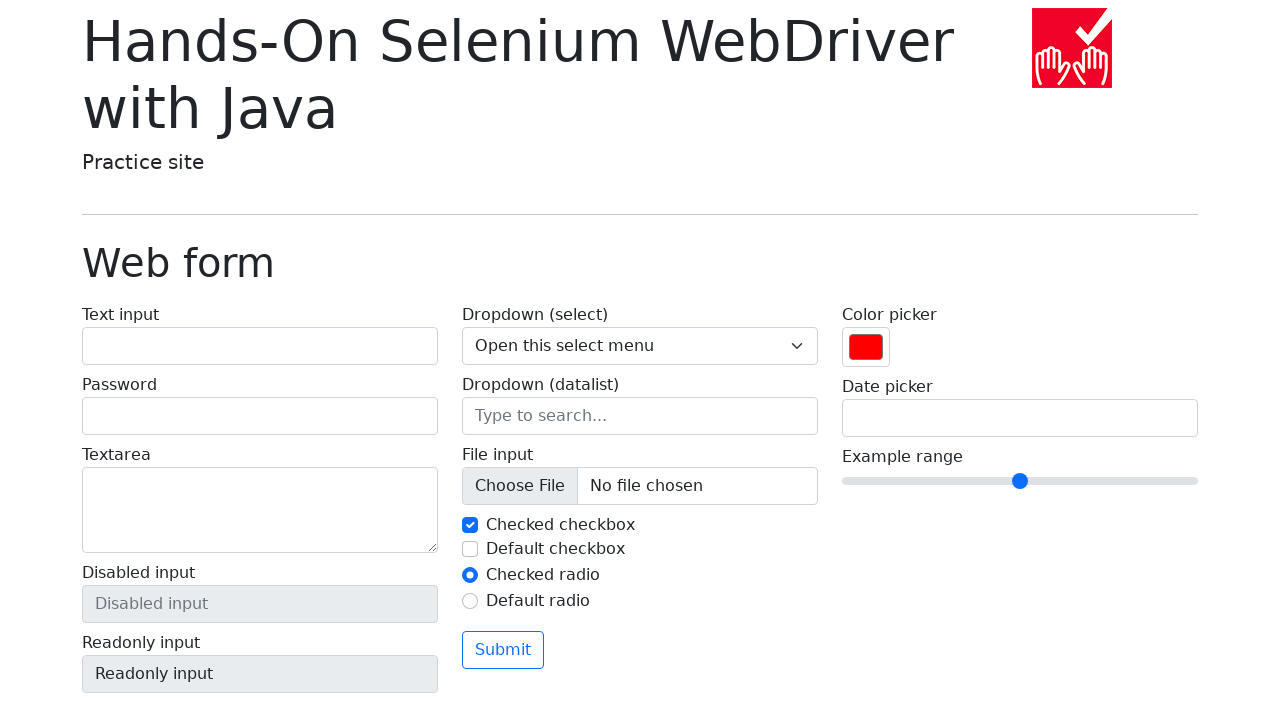